Tests store search functionality by entering a search query and submitting the form

Starting URL: https://kodilla.com/pl/test/store

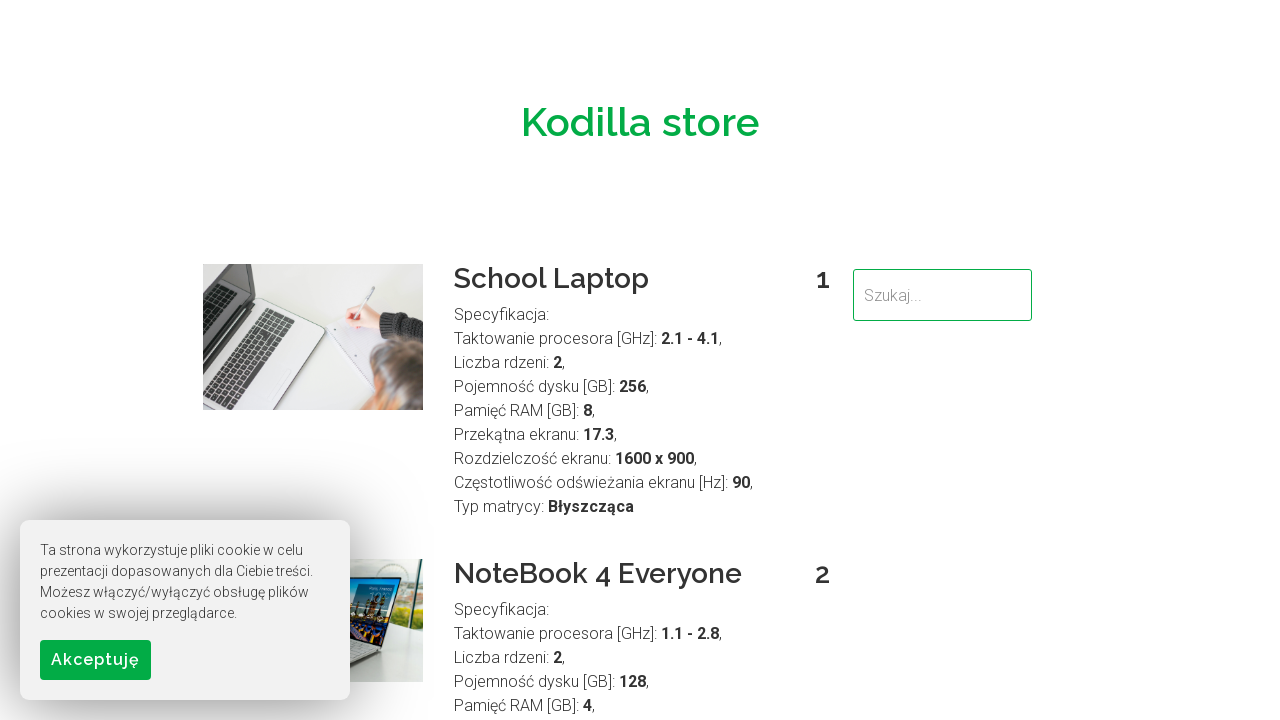

Filled search field with 'School' on input[name='search']
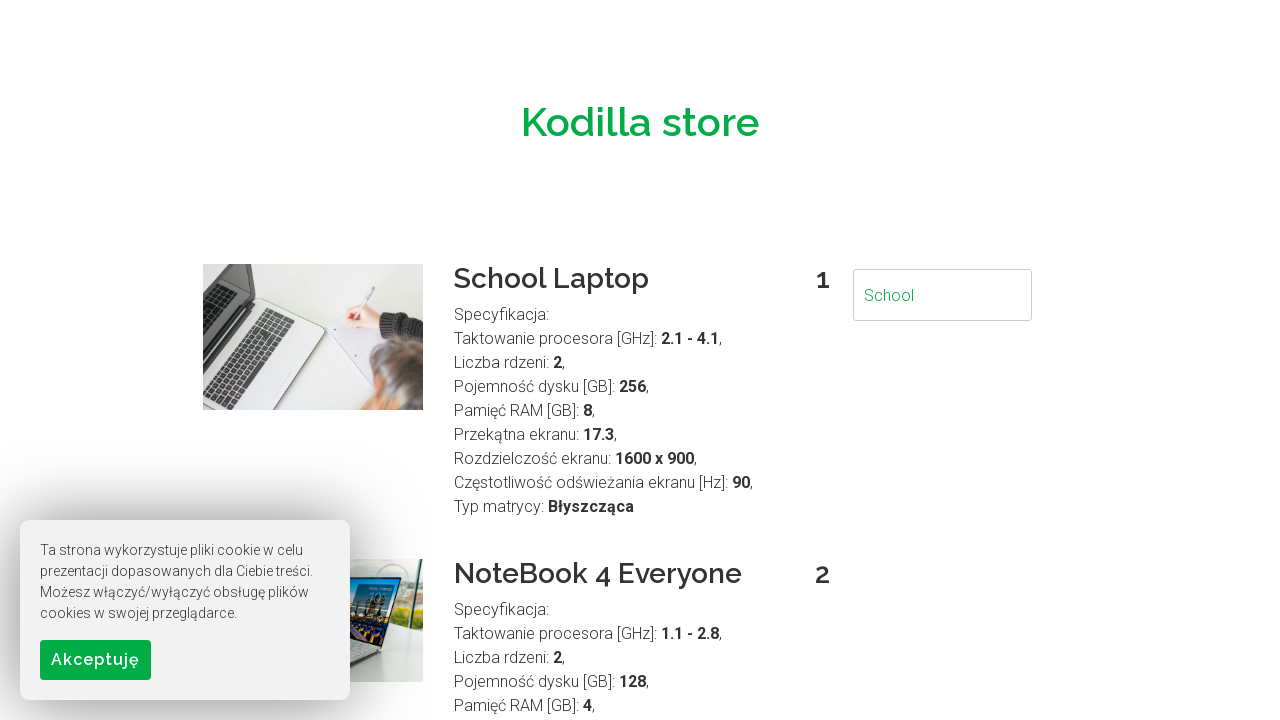

Submitted search form by pressing Enter on input[name='search']
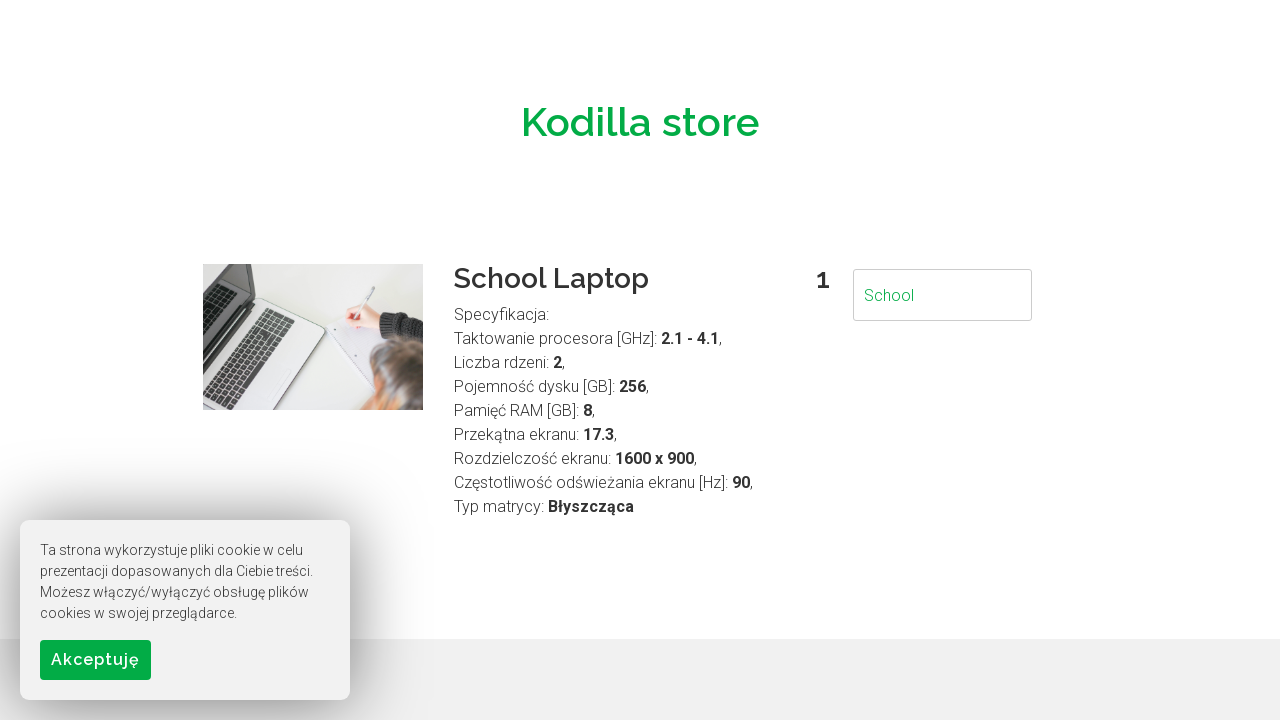

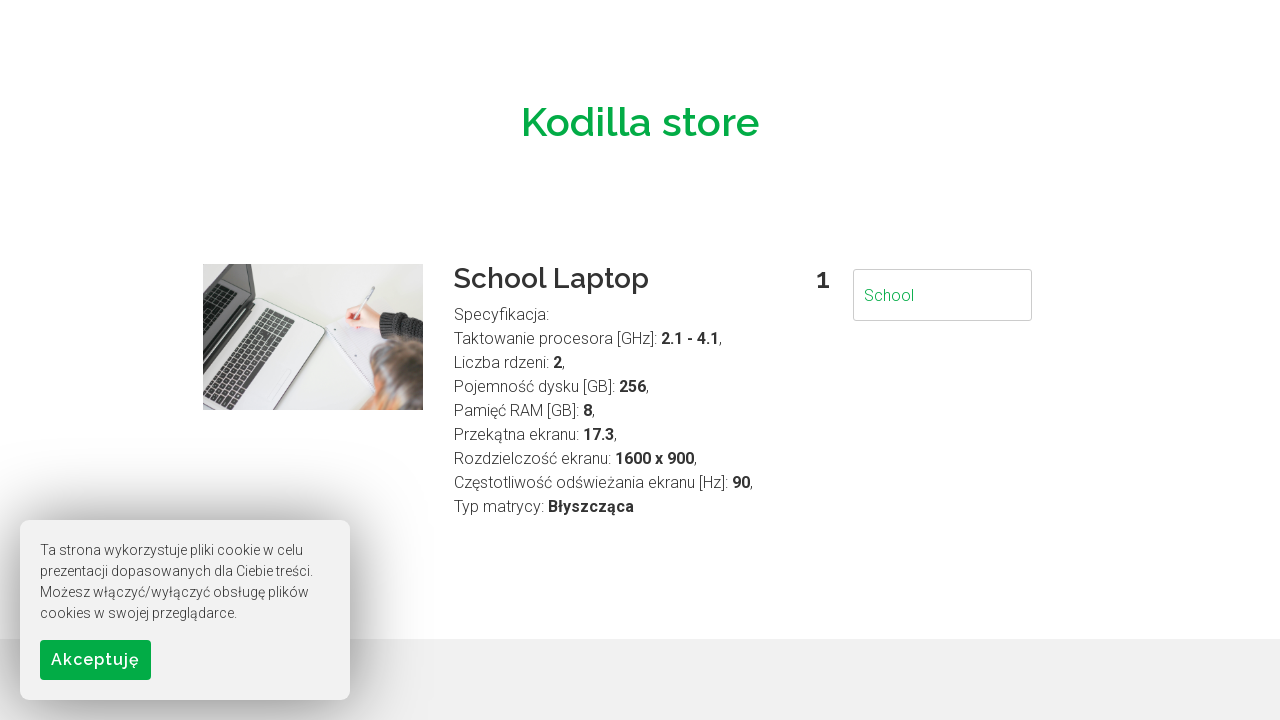